Solves a math captcha by calculating a logarithmic expression from a value on the page, filling the answer, selecting robot checkboxes, and submitting the form

Starting URL: https://suninjuly.github.io/math.html

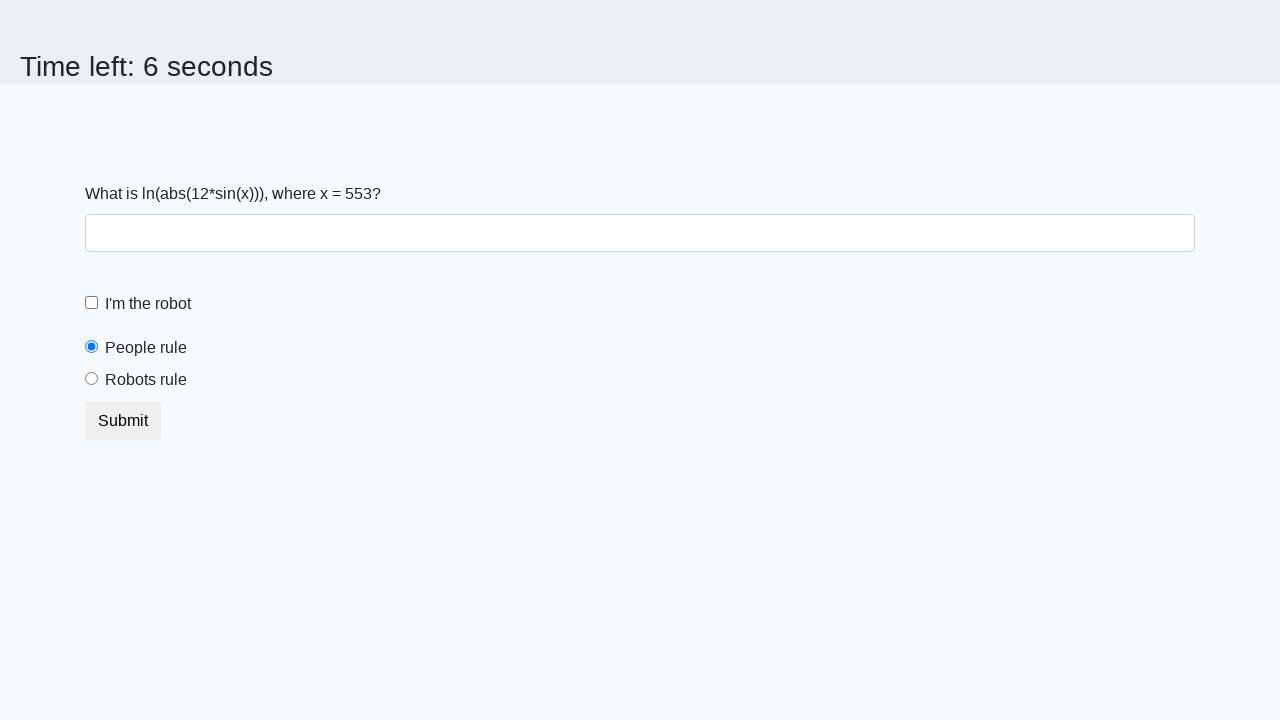

Retrieved x value from page element #input_value
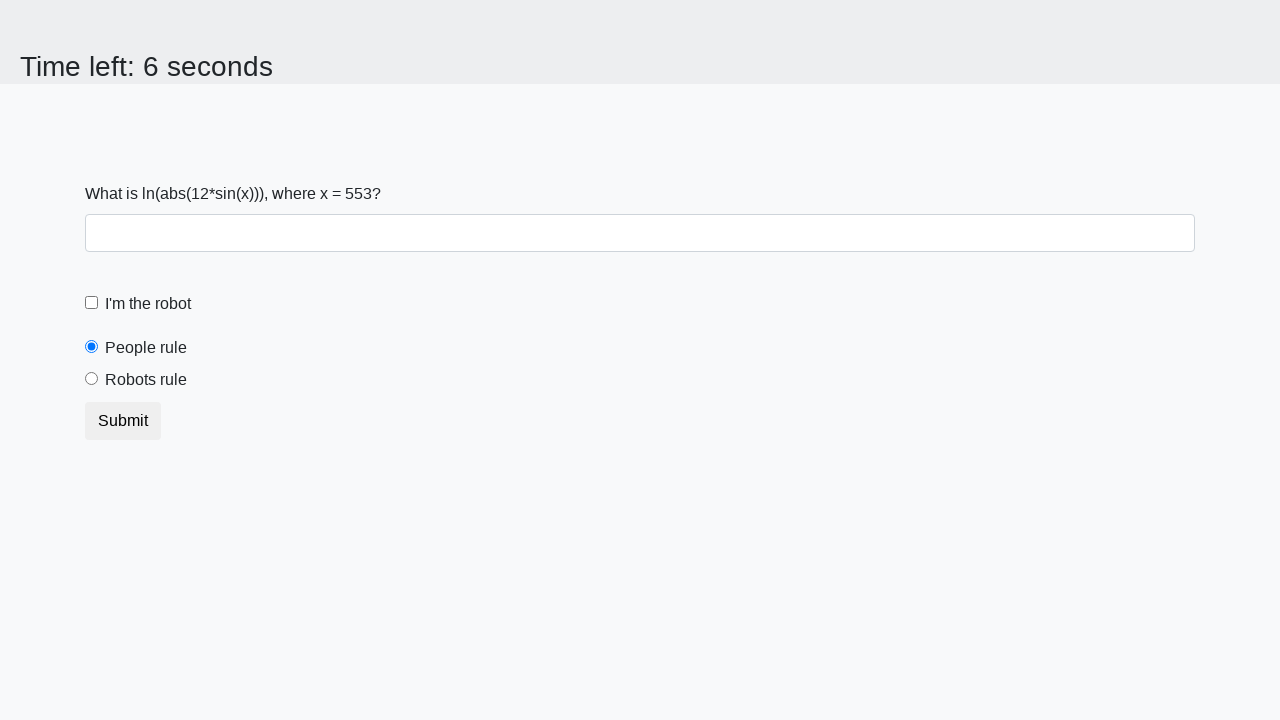

Calculated logarithmic expression result: -0.04572599472795404
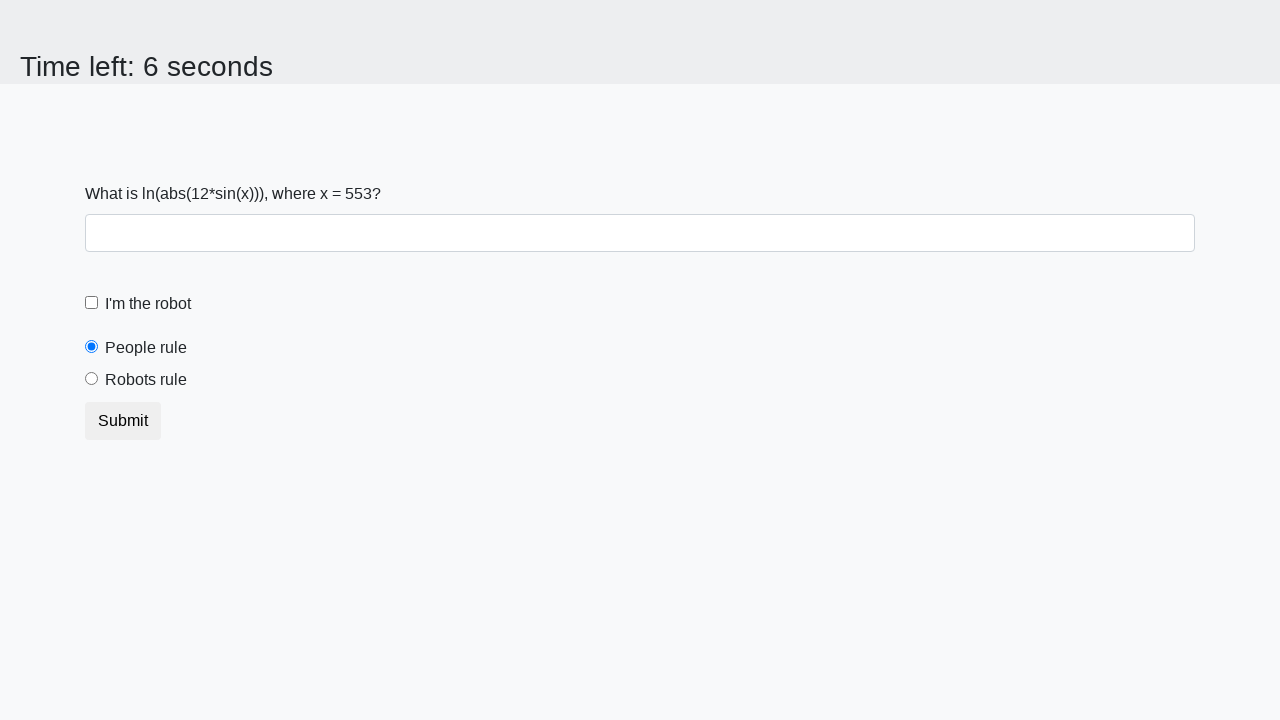

Filled answer field with calculated value: -0.04572599472795404 on #answer
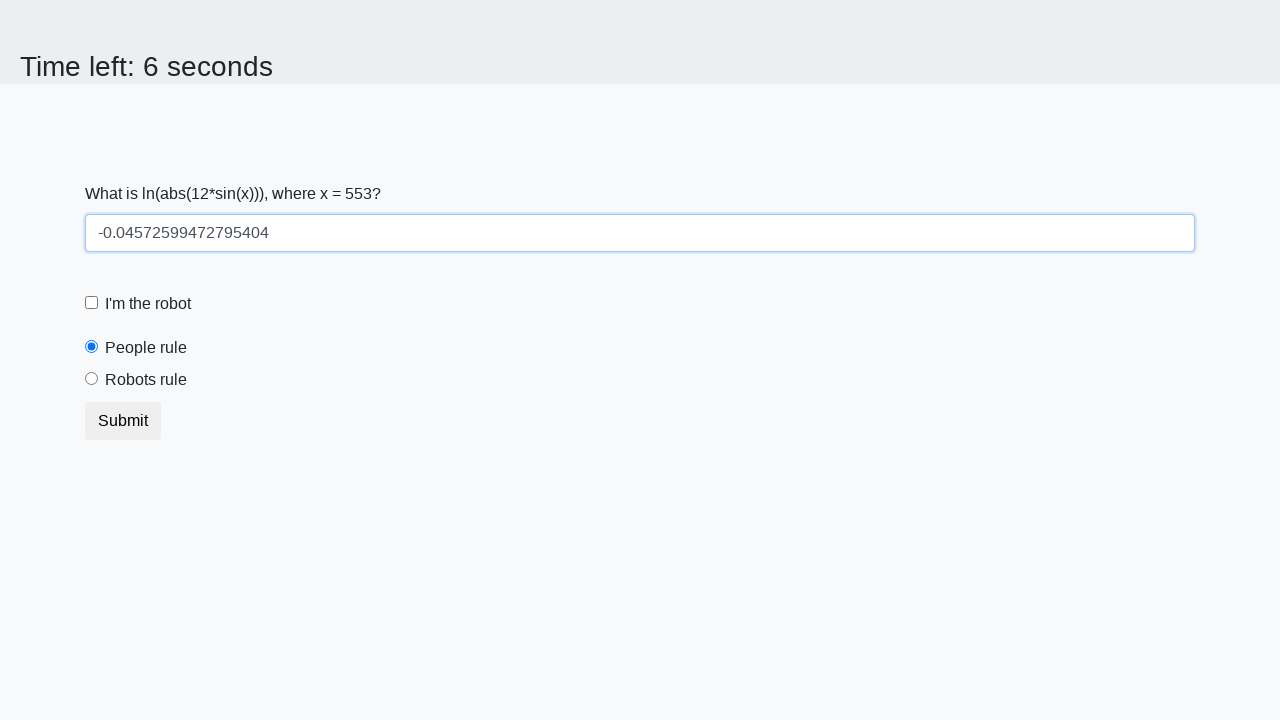

Checked the 'I'm the robot' checkbox at (92, 303) on #robotCheckbox
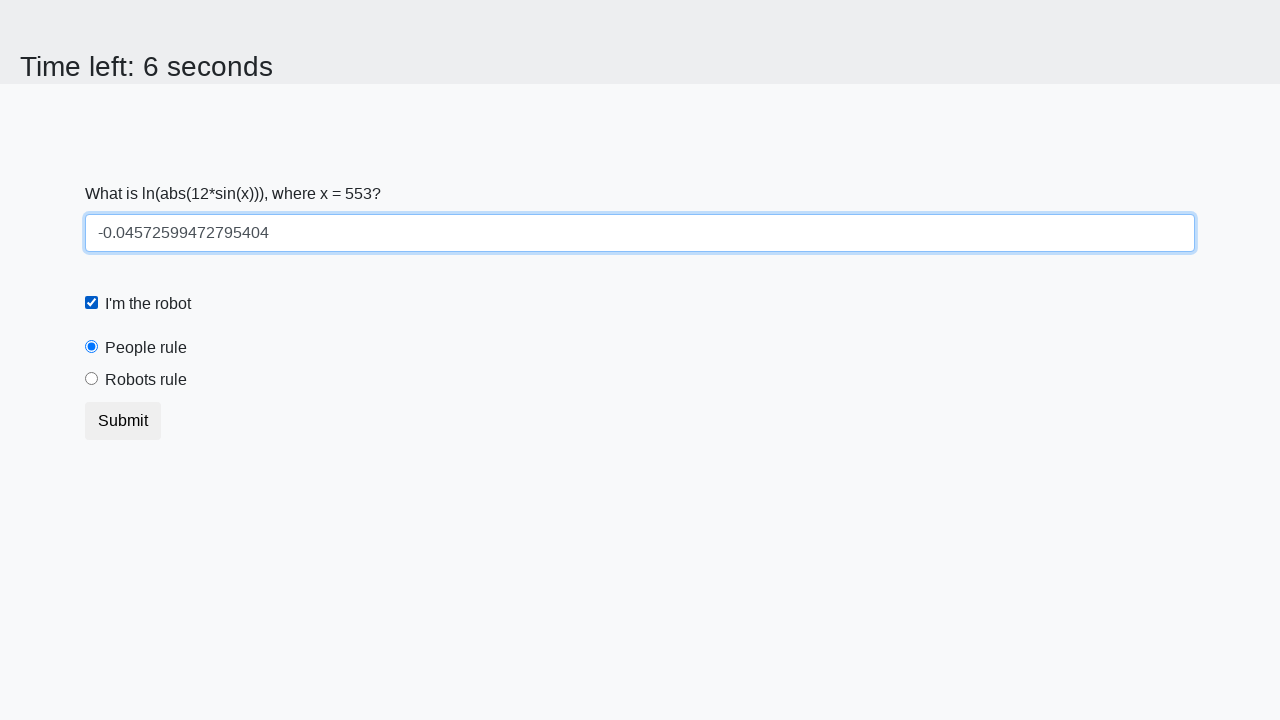

Selected the 'Robots rule!' radio button at (92, 379) on #robotsRule
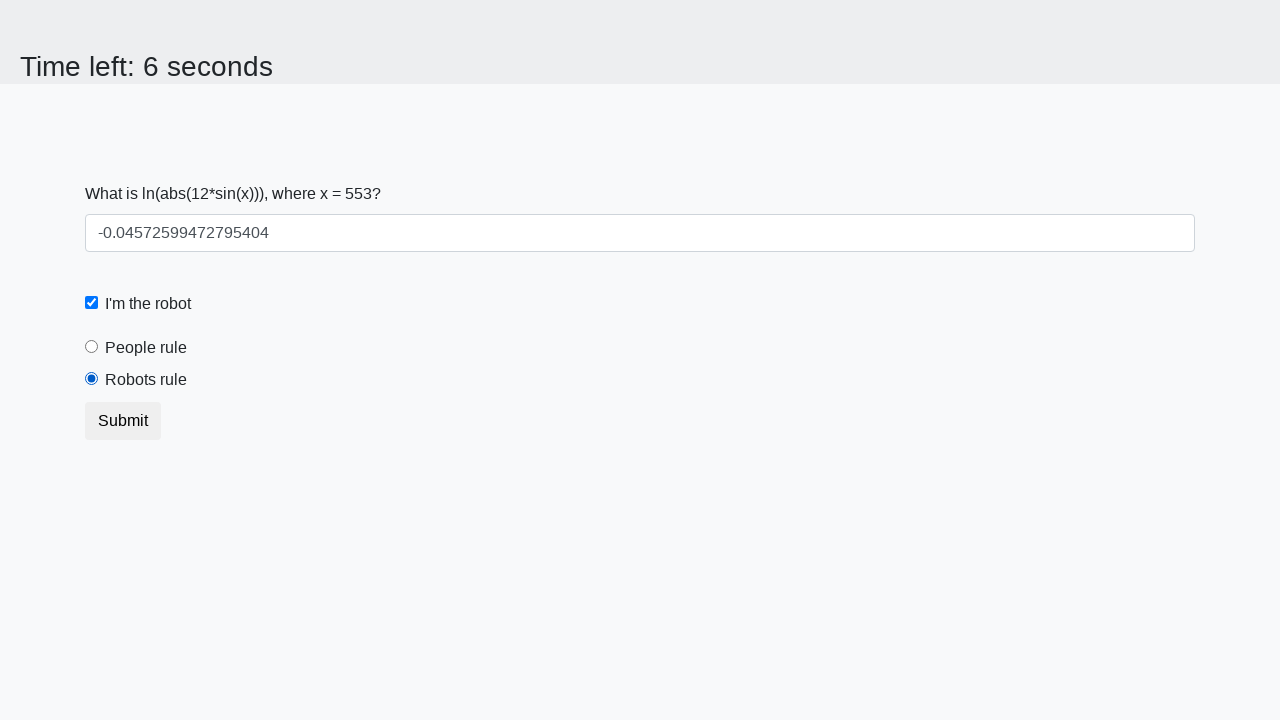

Clicked submit button to submit the form at (123, 421) on button[type='submit']
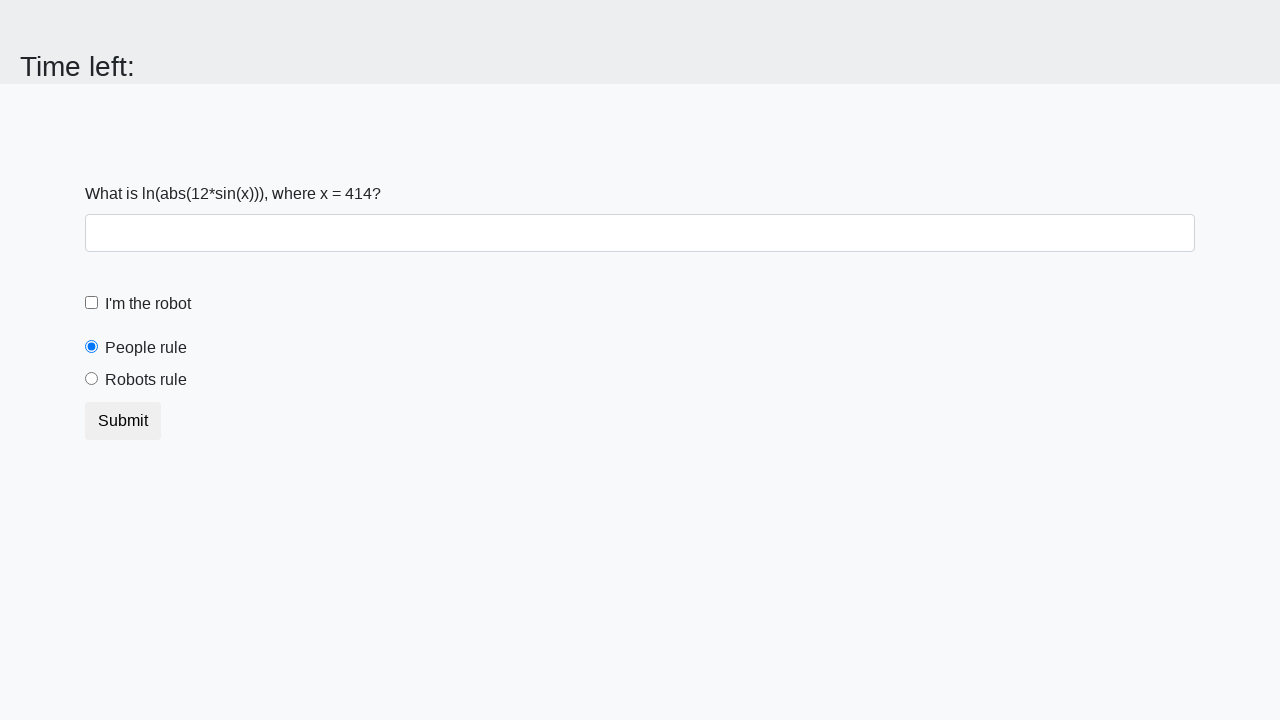

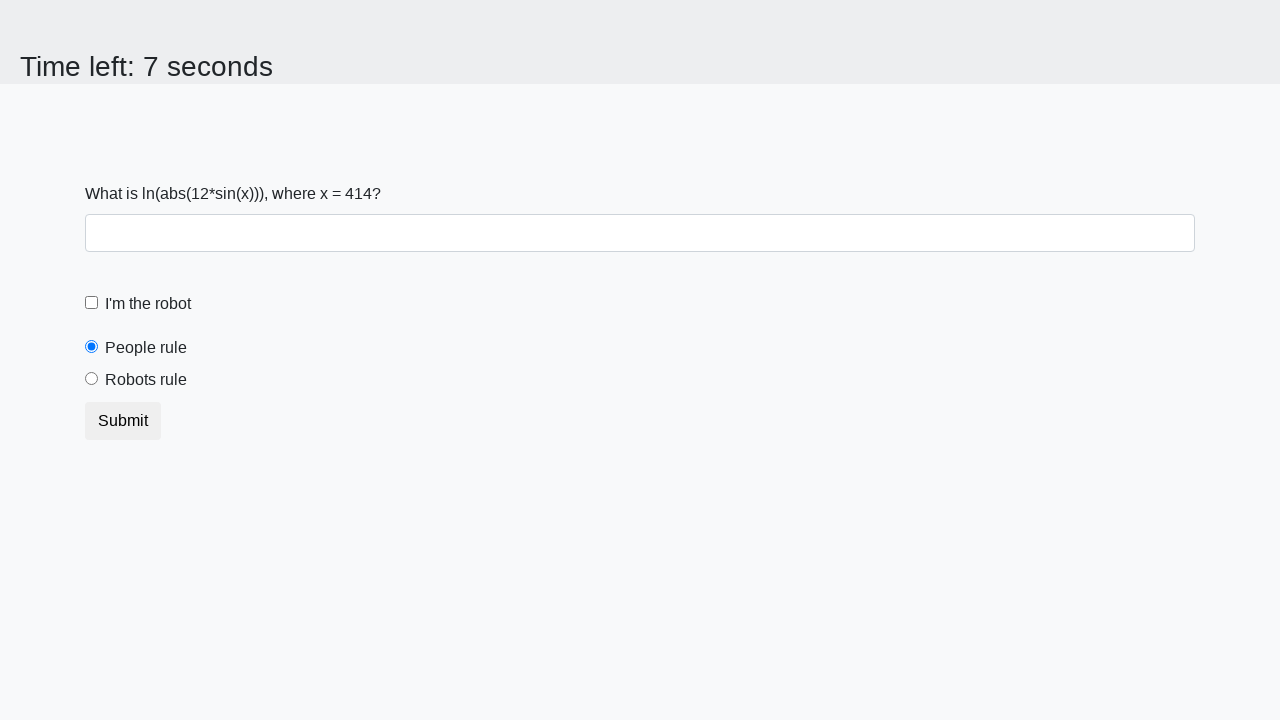